Scrolls down the webpage and within a web table, then validates that the sum of amount values in the table matches the displayed total amount

Starting URL: https://rahulshettyacademy.com/AutomationPractice/

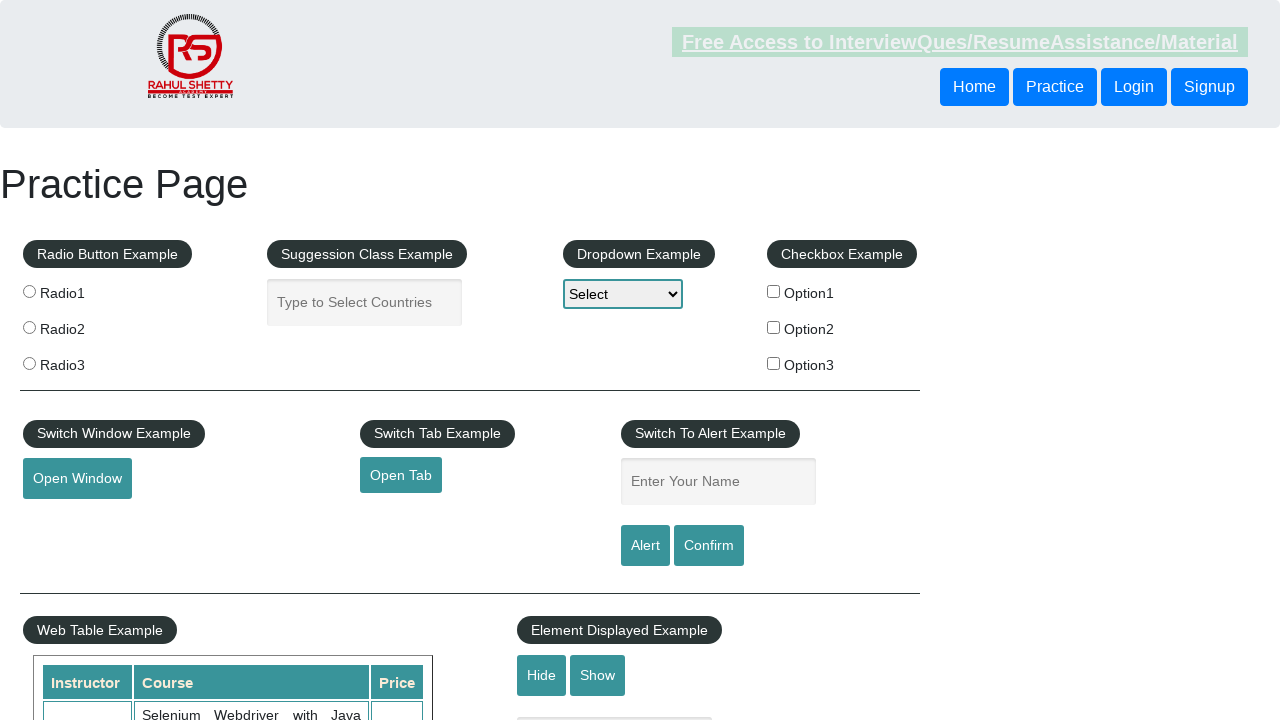

Scrolled down webpage by 500 pixels
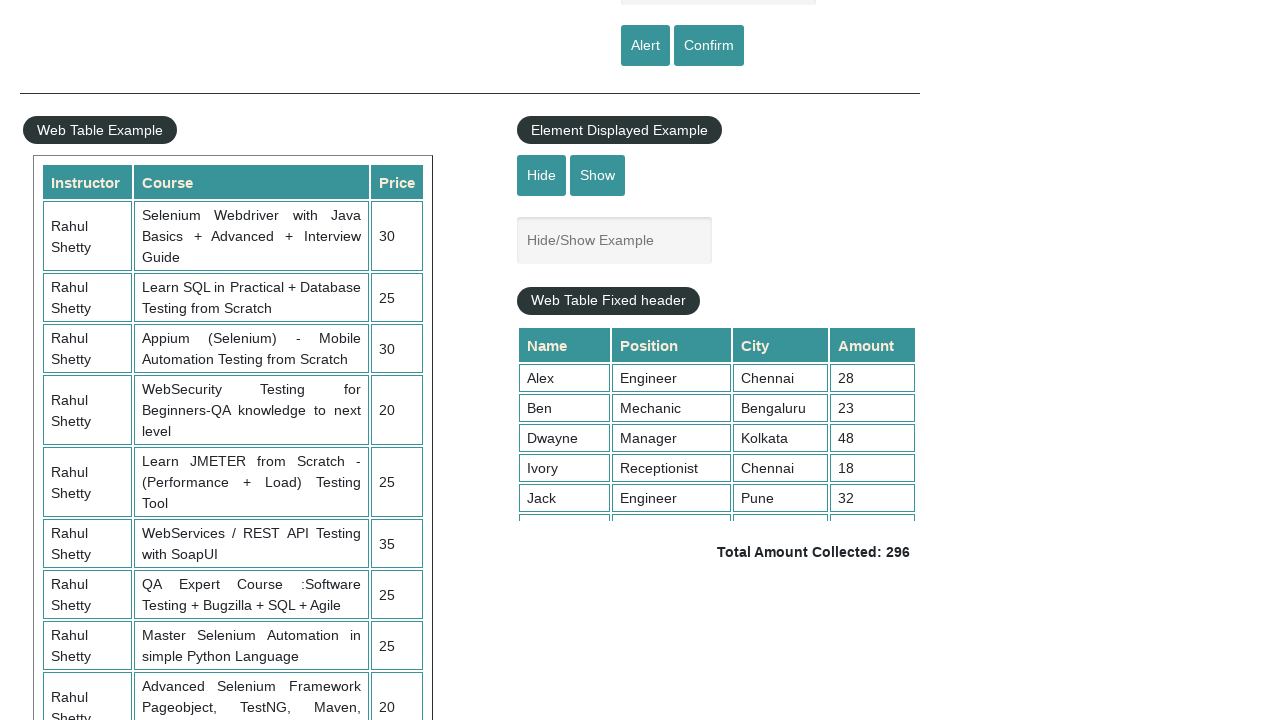

Waited 1 second for content to load
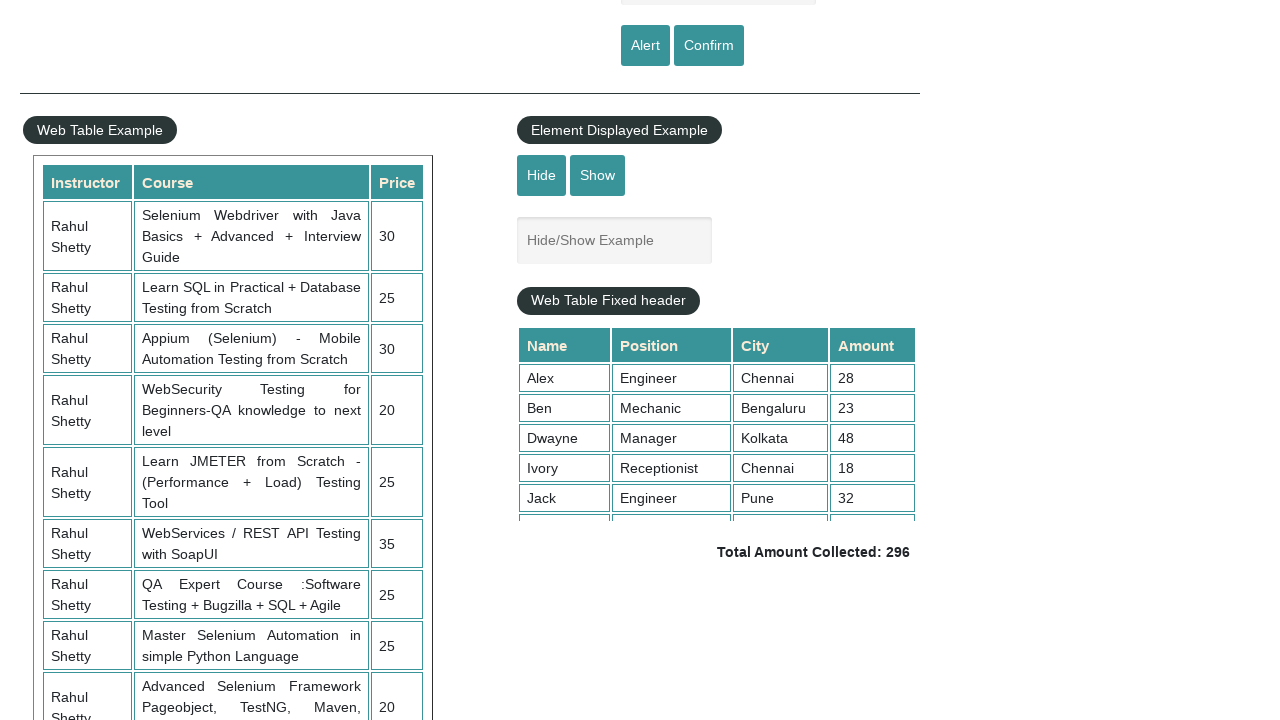

Scrolled down within the table element by 5000 pixels
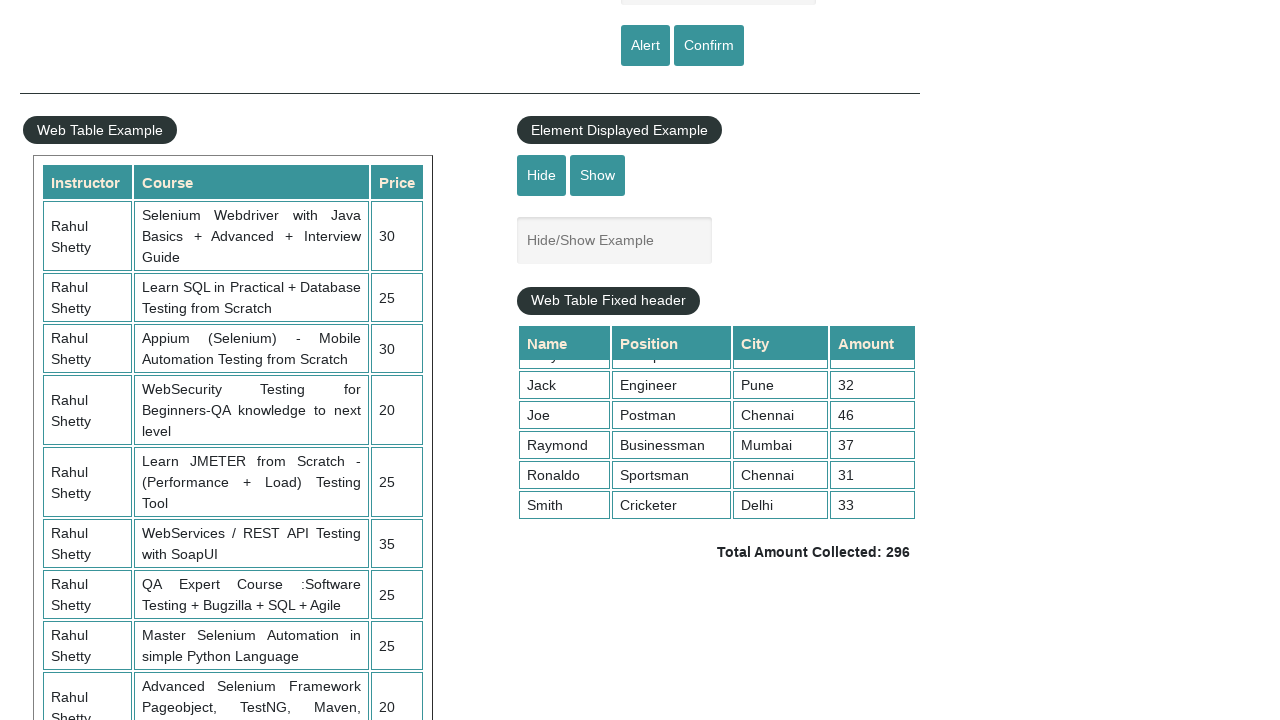

Waited 1 second for table to finish scrolling
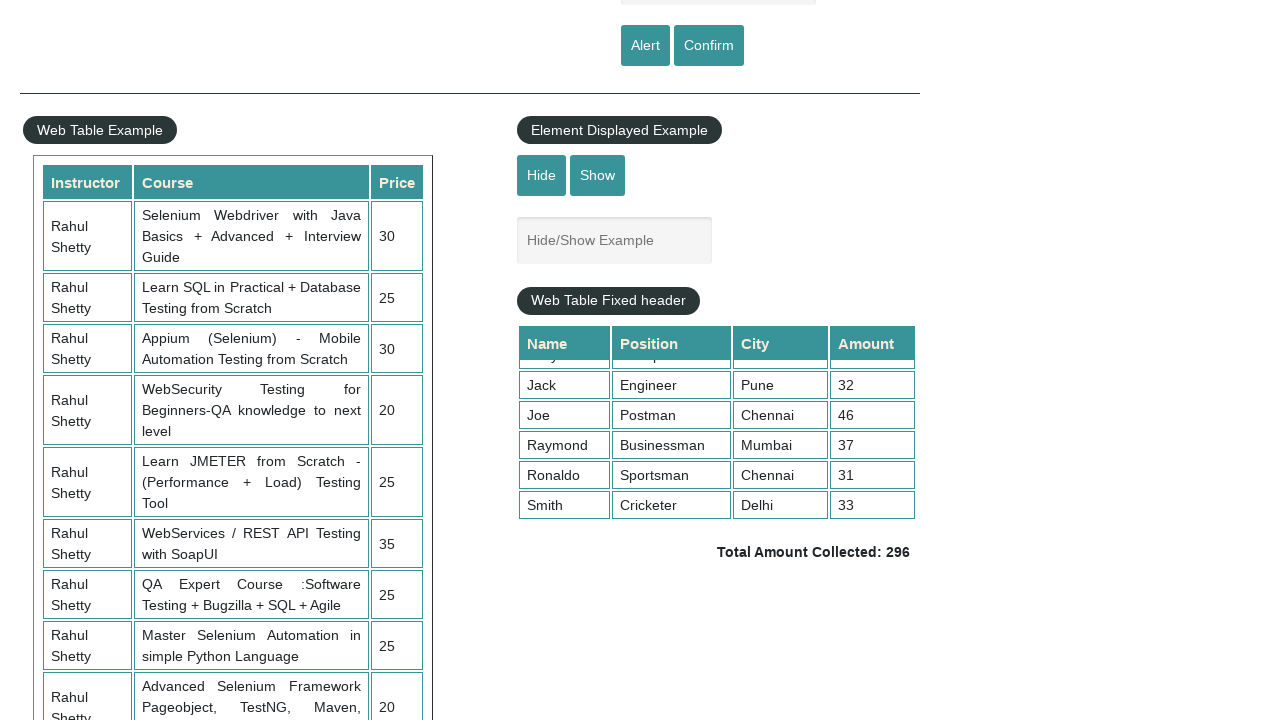

Waited for table amount values to be visible
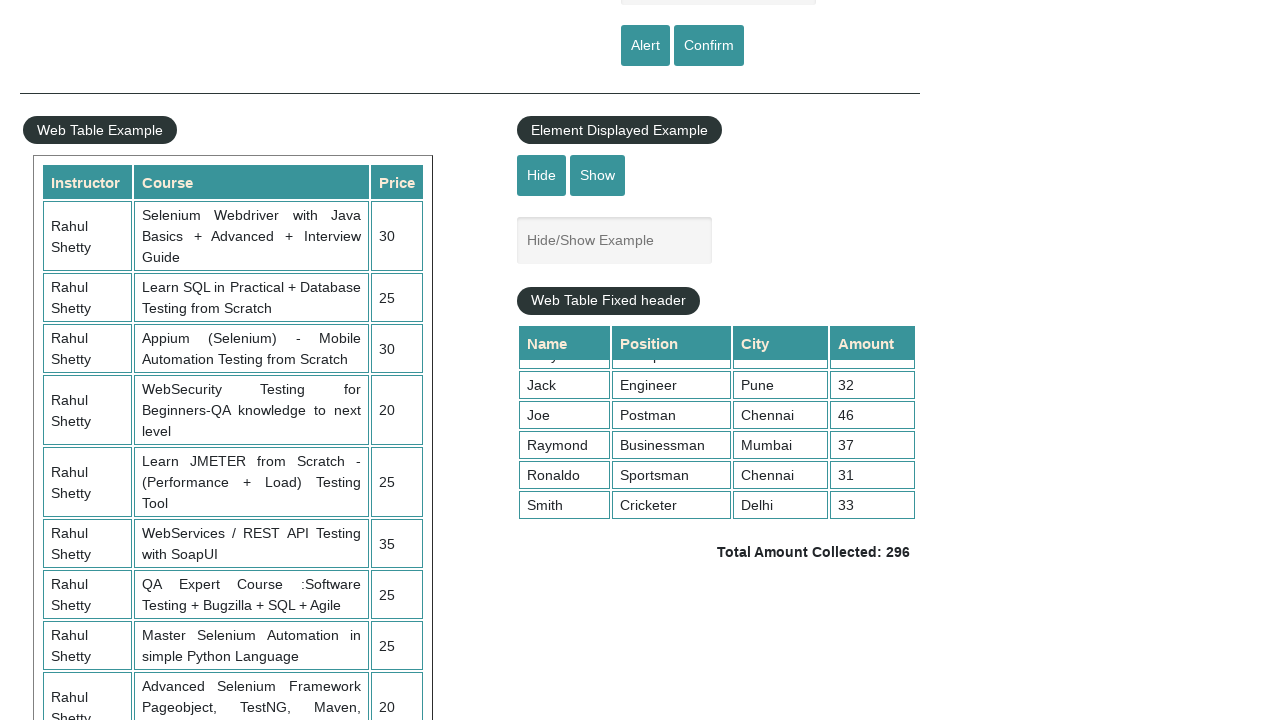

Retrieved all amount values from table (found 9 values)
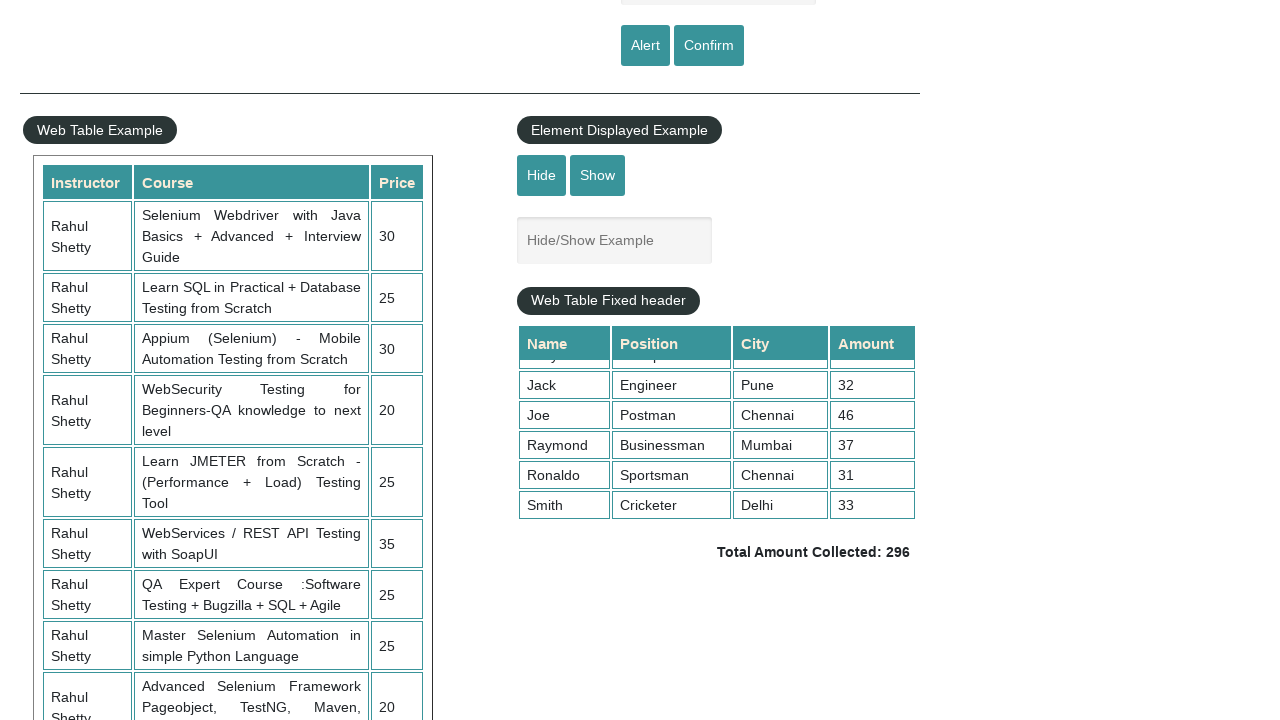

Calculated sum of all amounts in table: 296
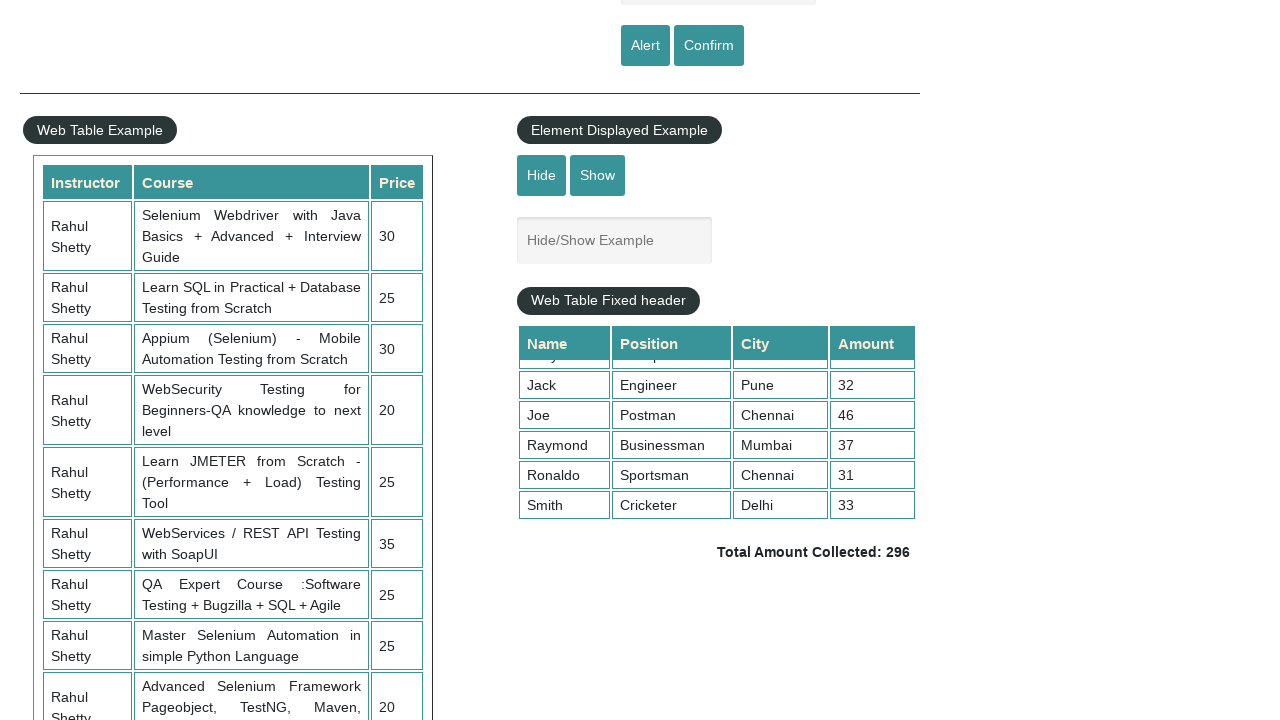

Retrieved displayed total amount text:  Total Amount Collected: 296 
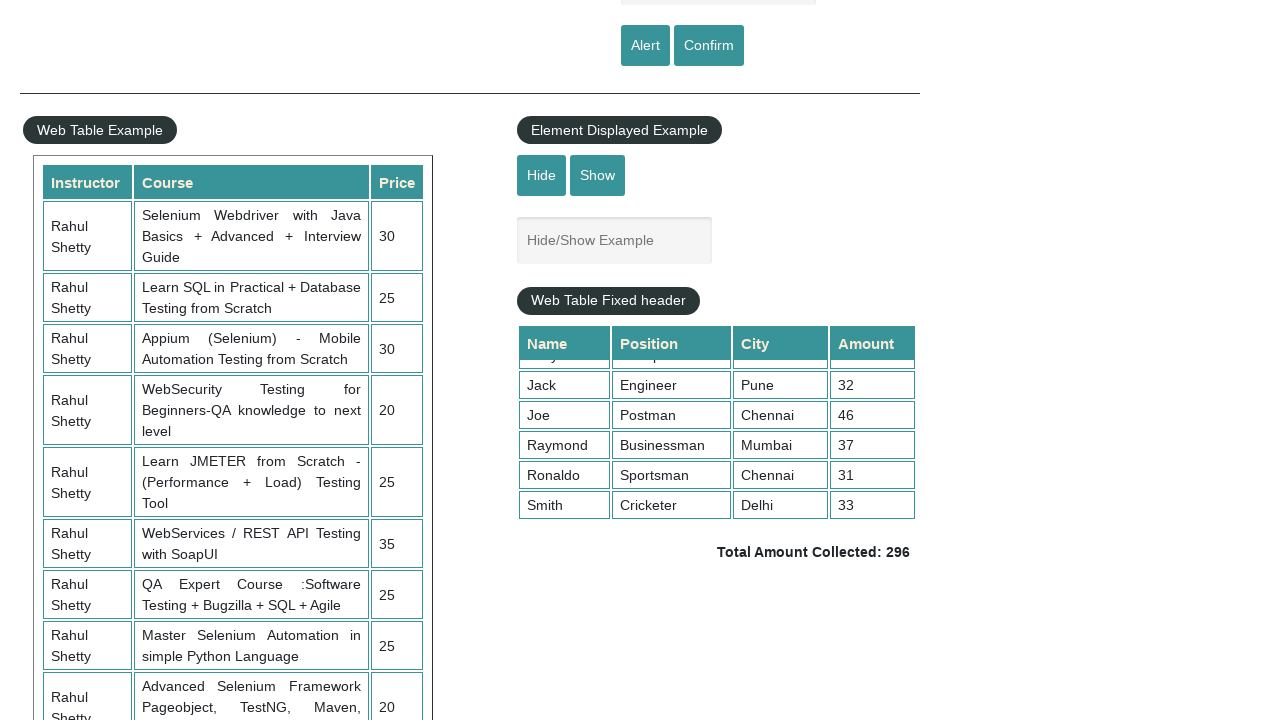

Parsed displayed total amount: 296
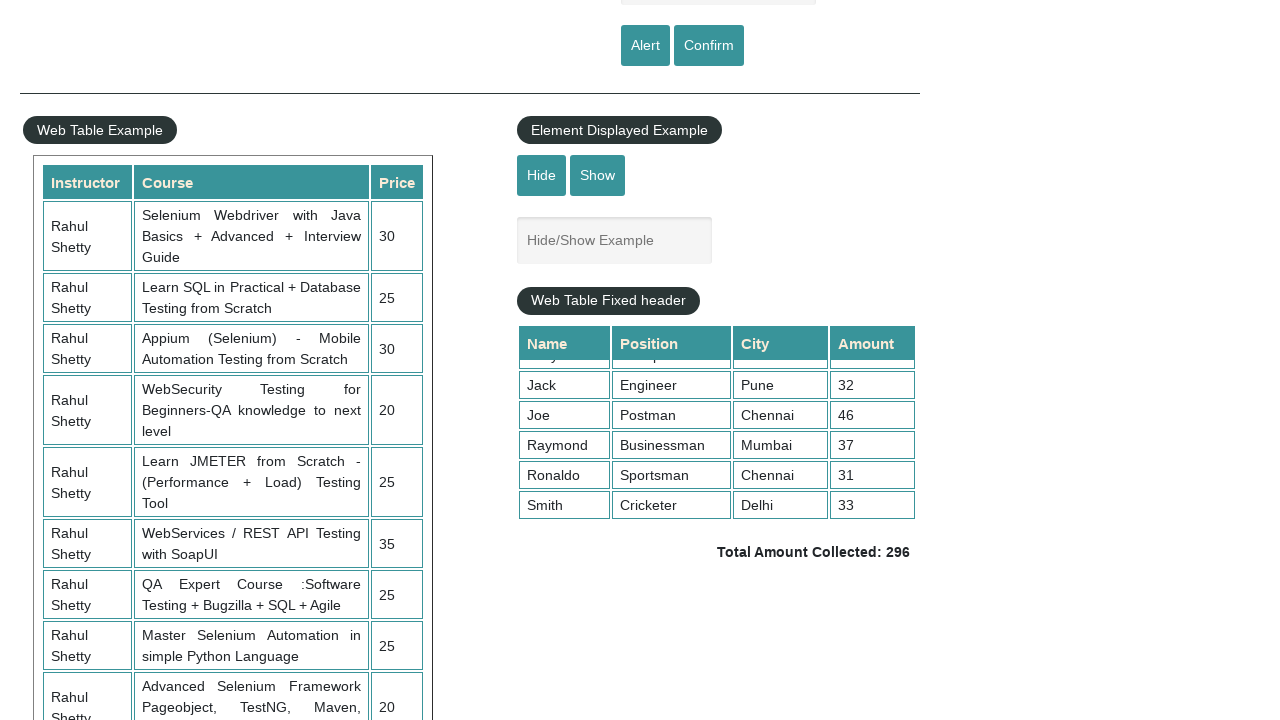

Validated that calculated sum (296) matches displayed total (296)
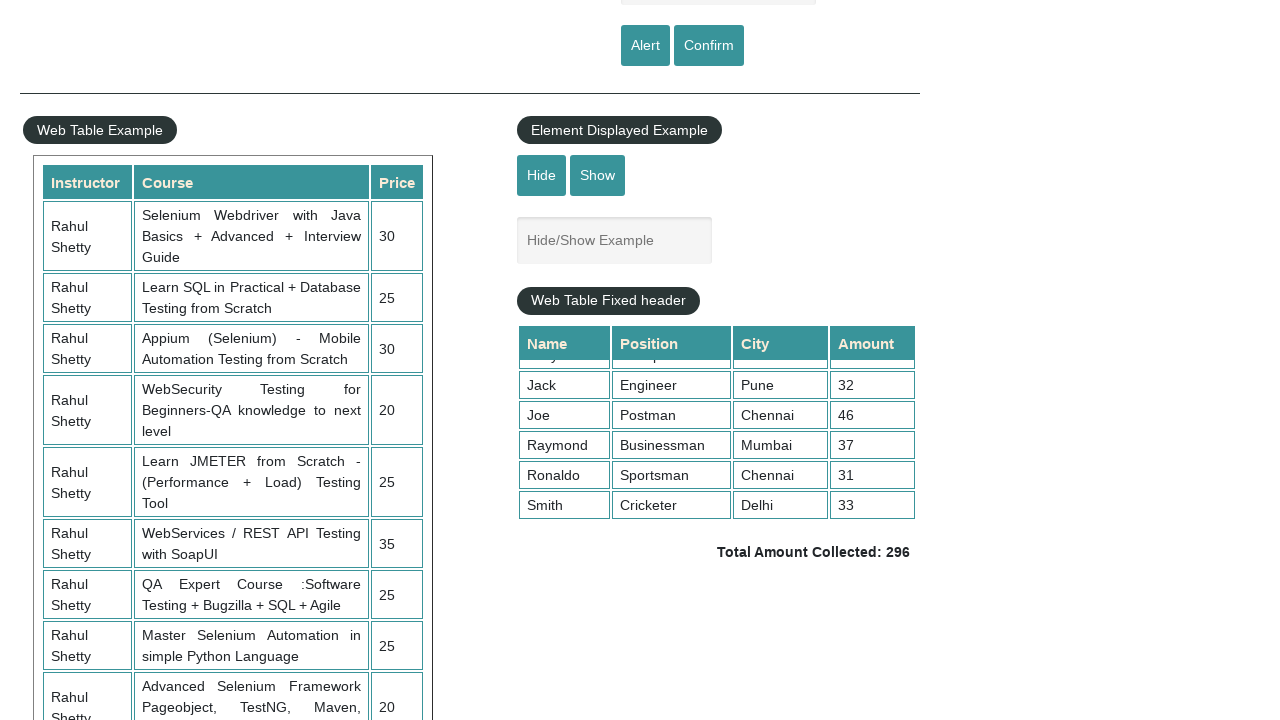

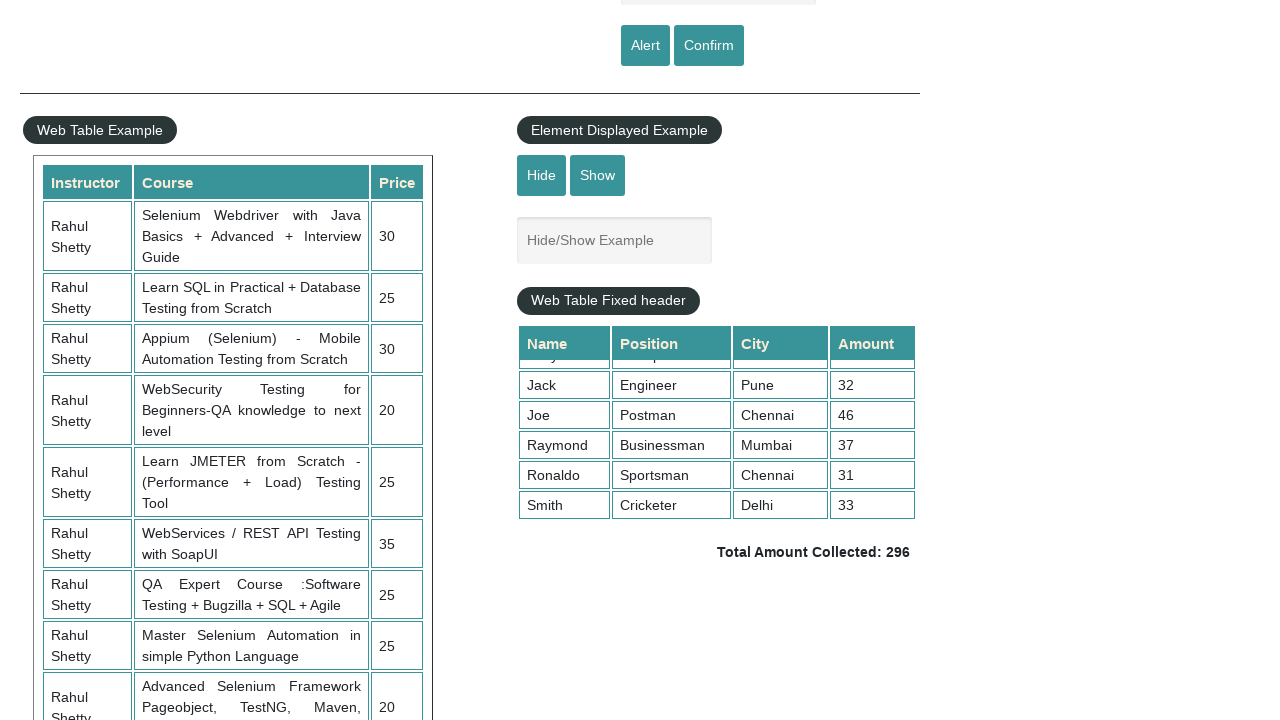